Verifies product display on home page including price styling (regular price strikethrough, sale price bold and red), then clicks the product and verifies the product page shows matching title and prices with correct styling.

Starting URL: http://litecart.stqa.ru/index.php/en/

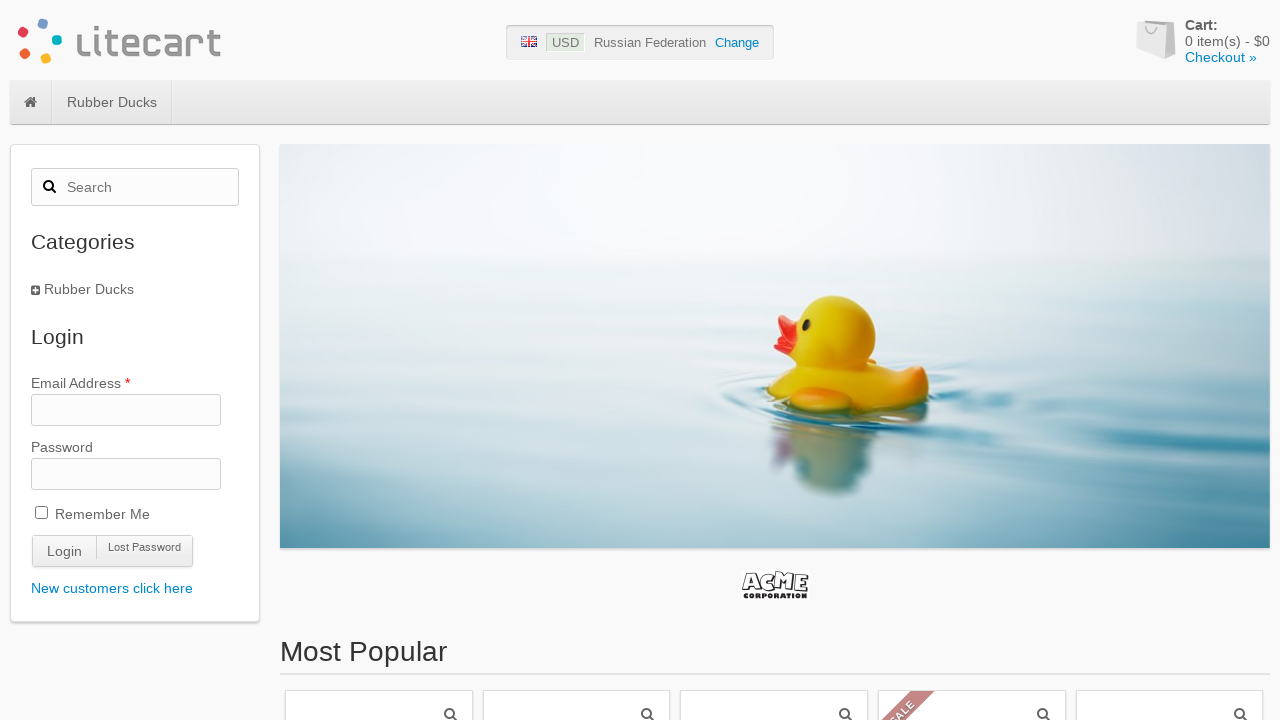

Waited for campaign product box to load on home page
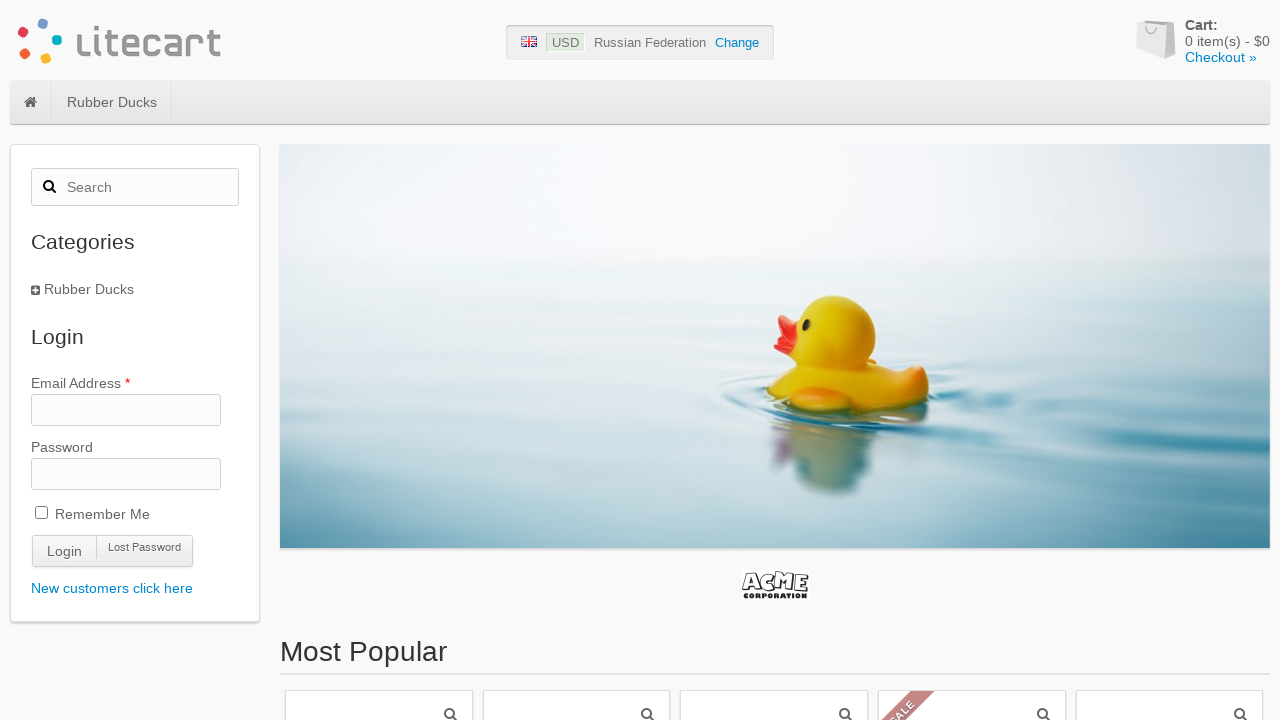

Located first campaign product element
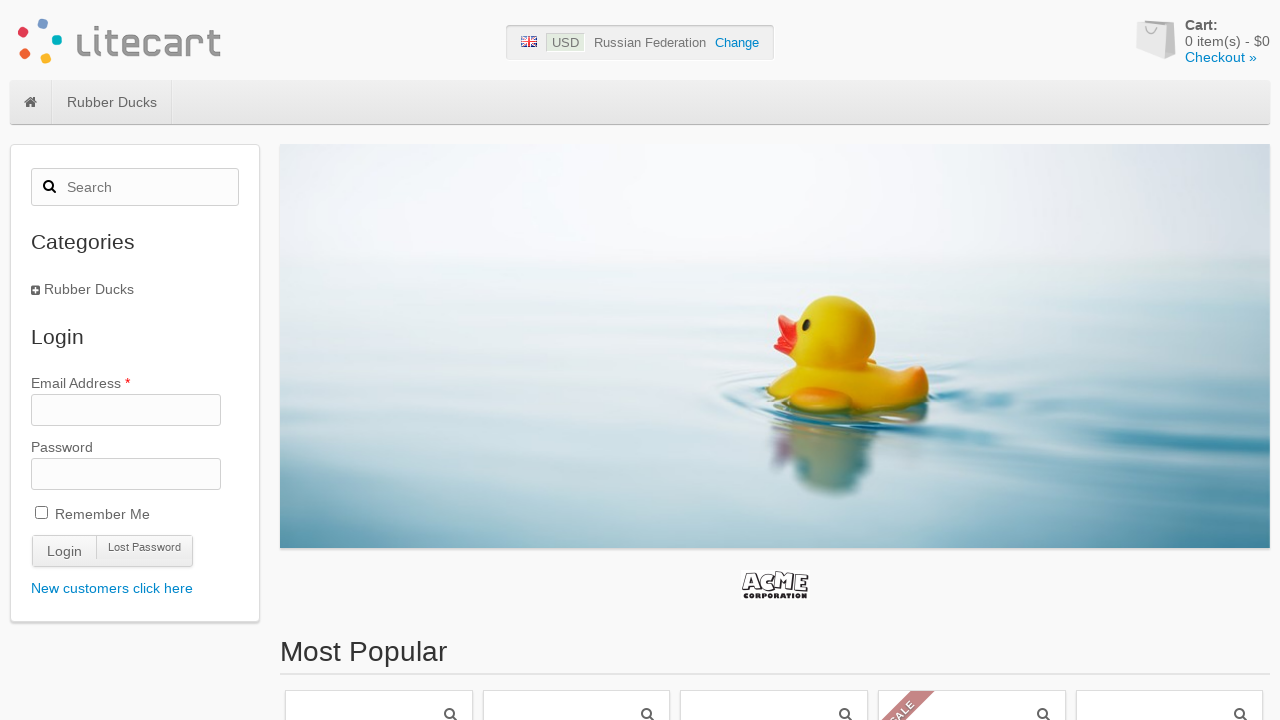

Retrieved product title from home page: Yellow Duck
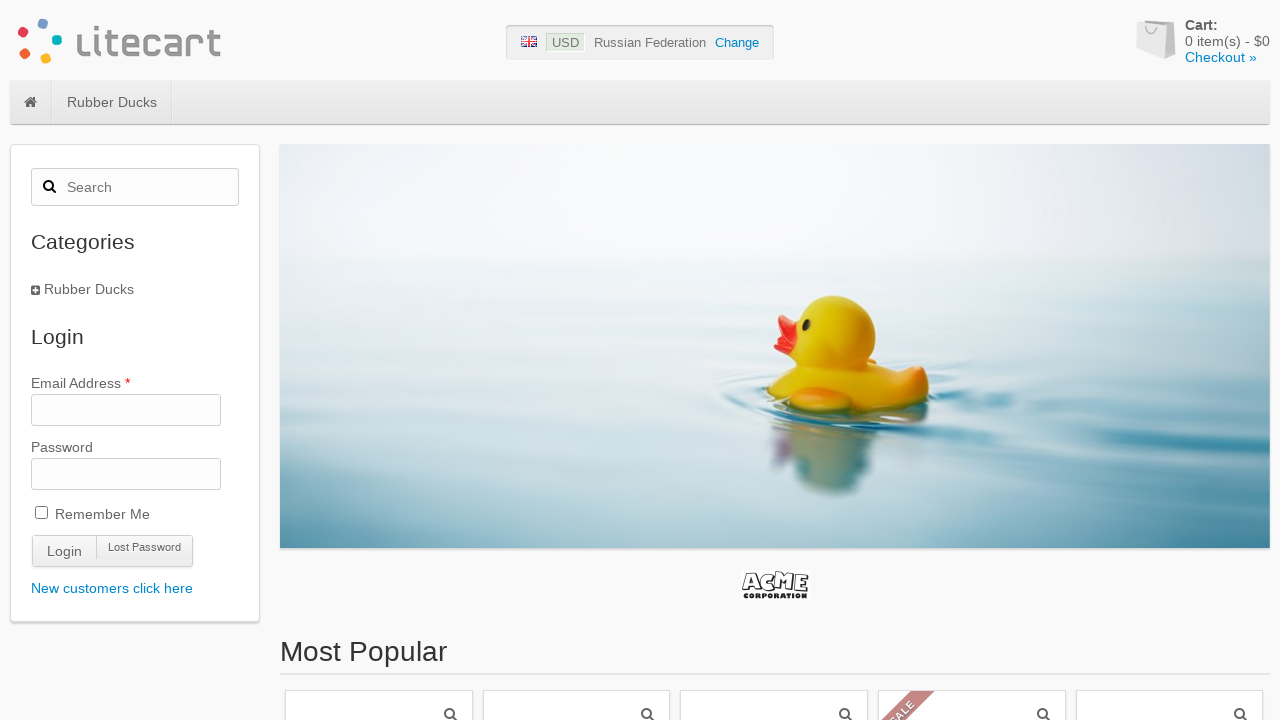

Retrieved regular price from home page: $20
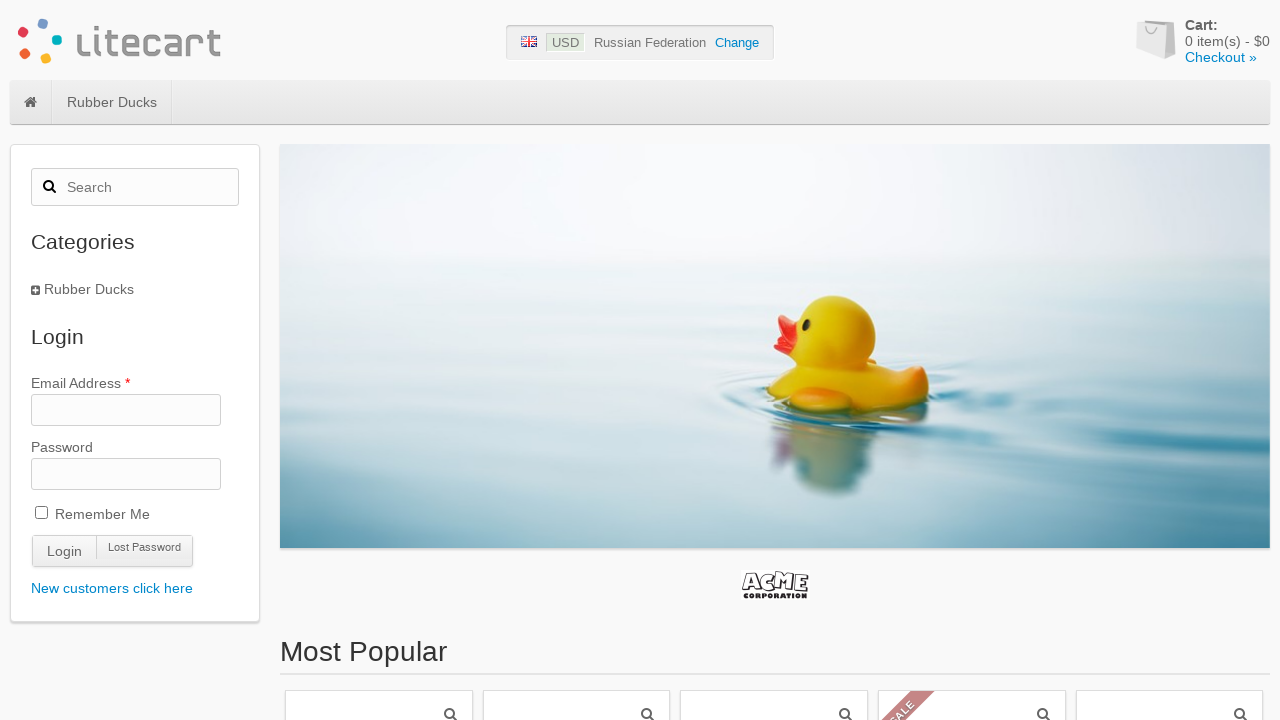

Retrieved sale price from home page: $18
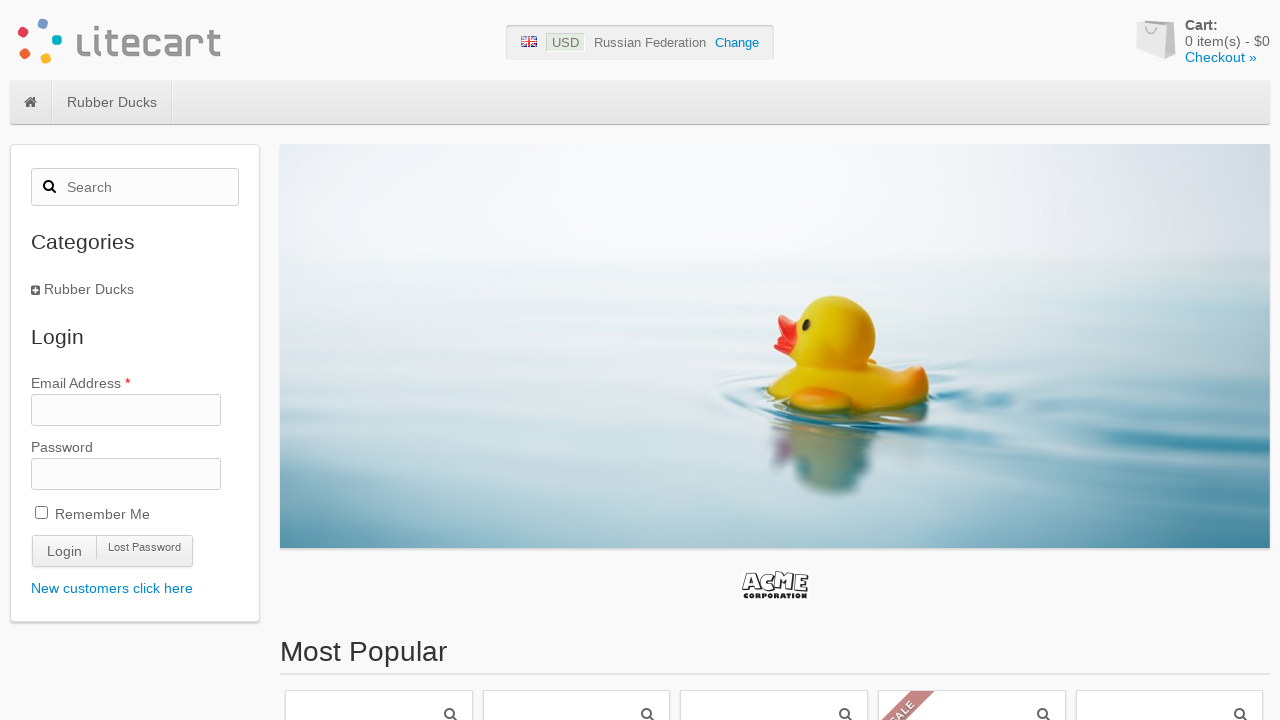

Verified sale price tag is STRONG: STRONG
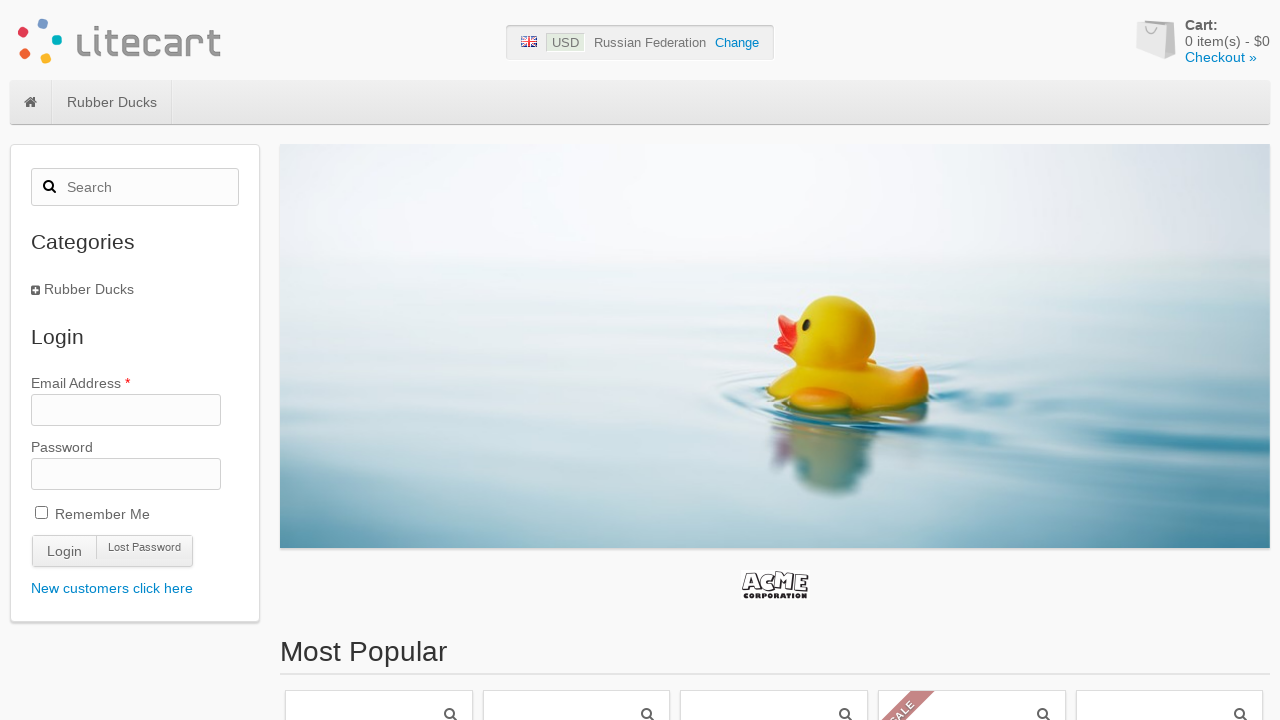

Verified regular price has strikethrough styling: line-through solid rgb(119, 119, 119)
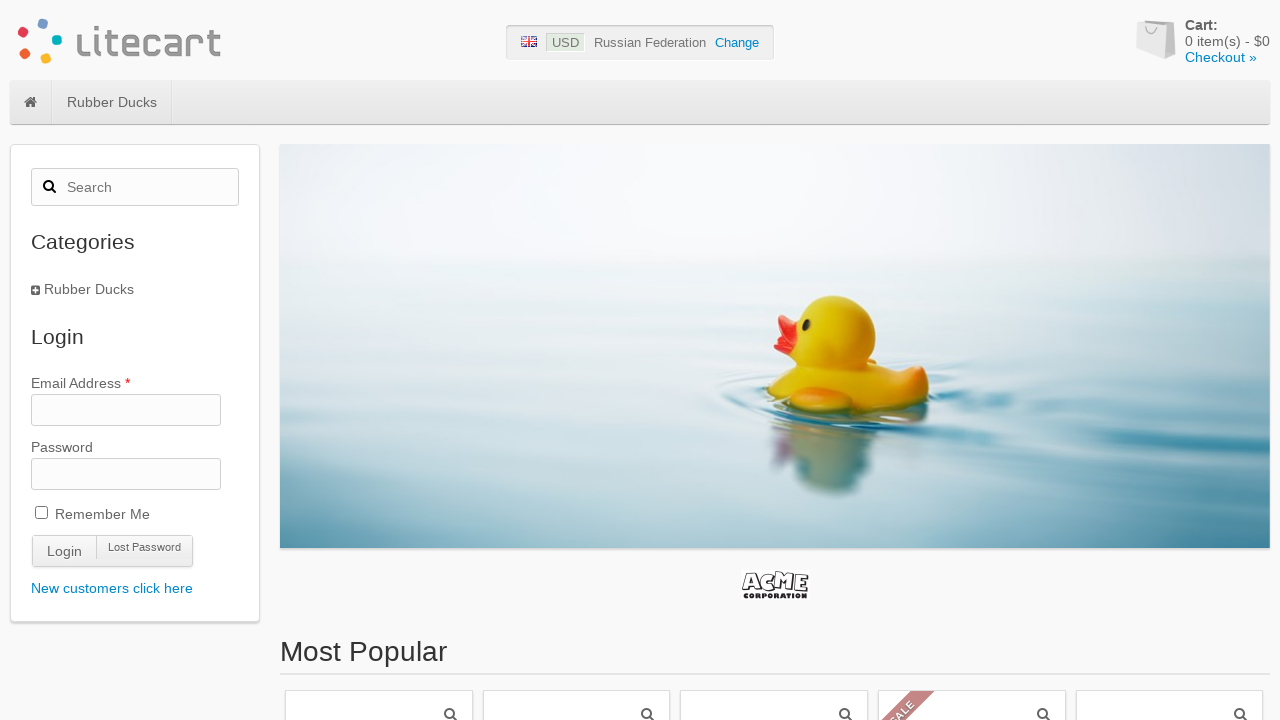

Clicked on product to navigate to product page at (379, 361) on #box-campaigns div.content ul li >> nth=0
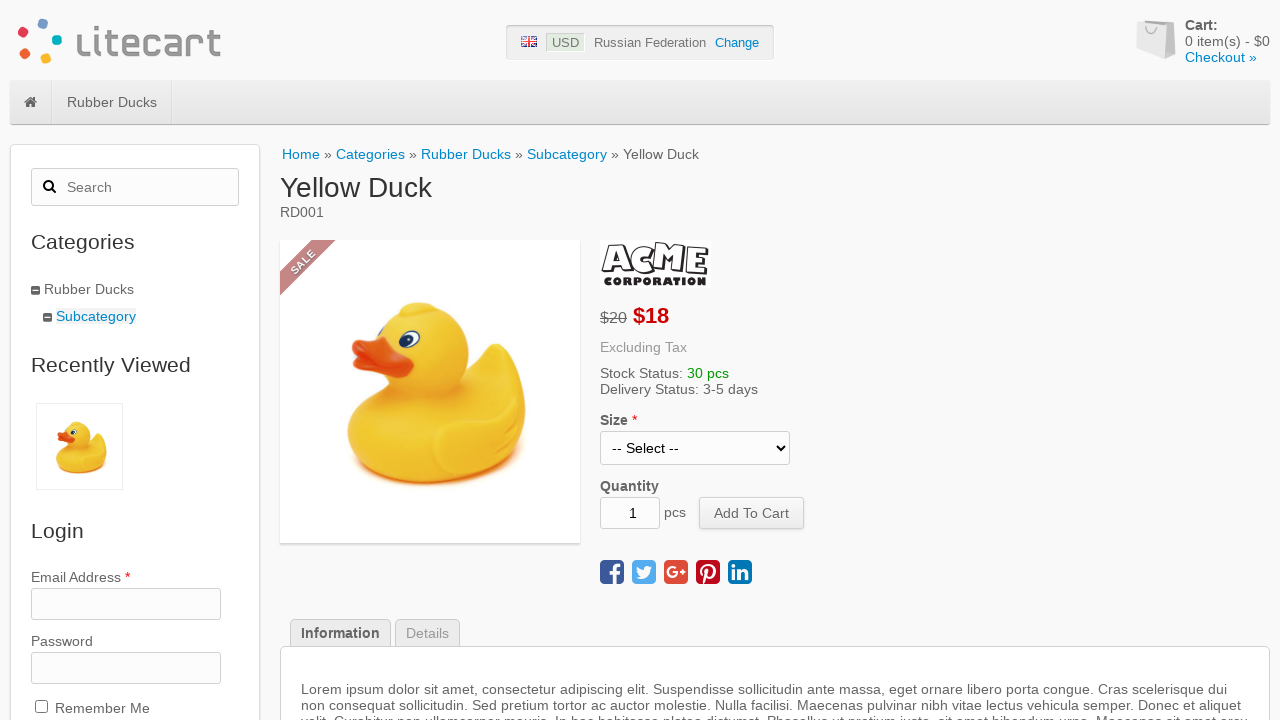

Waited for product page title to load
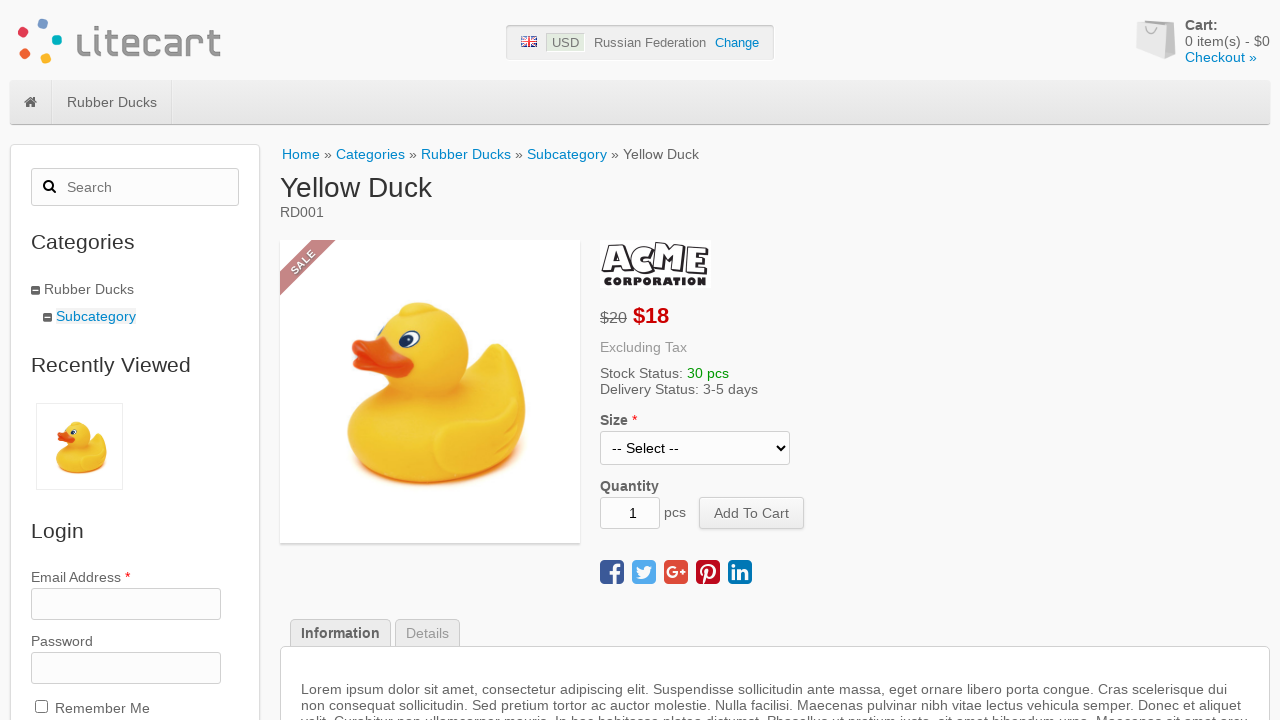

Retrieved product page title: Yellow Duck
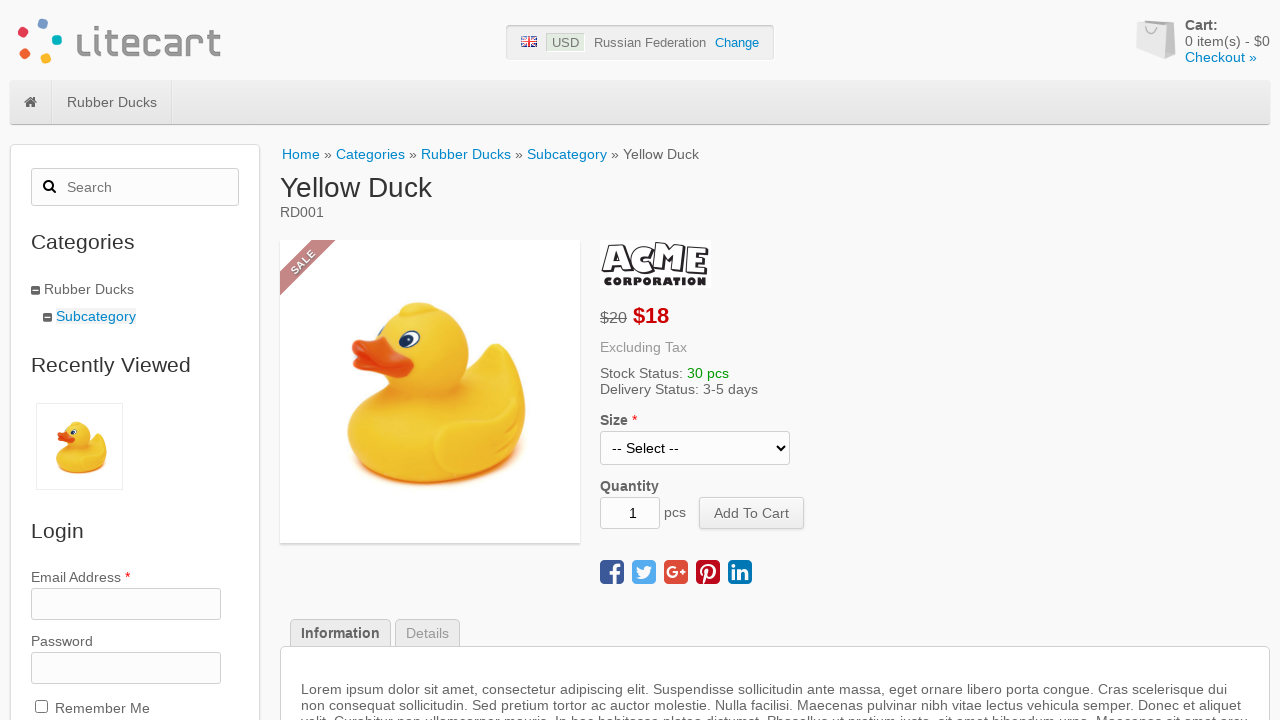

Retrieved regular price from product page: $20
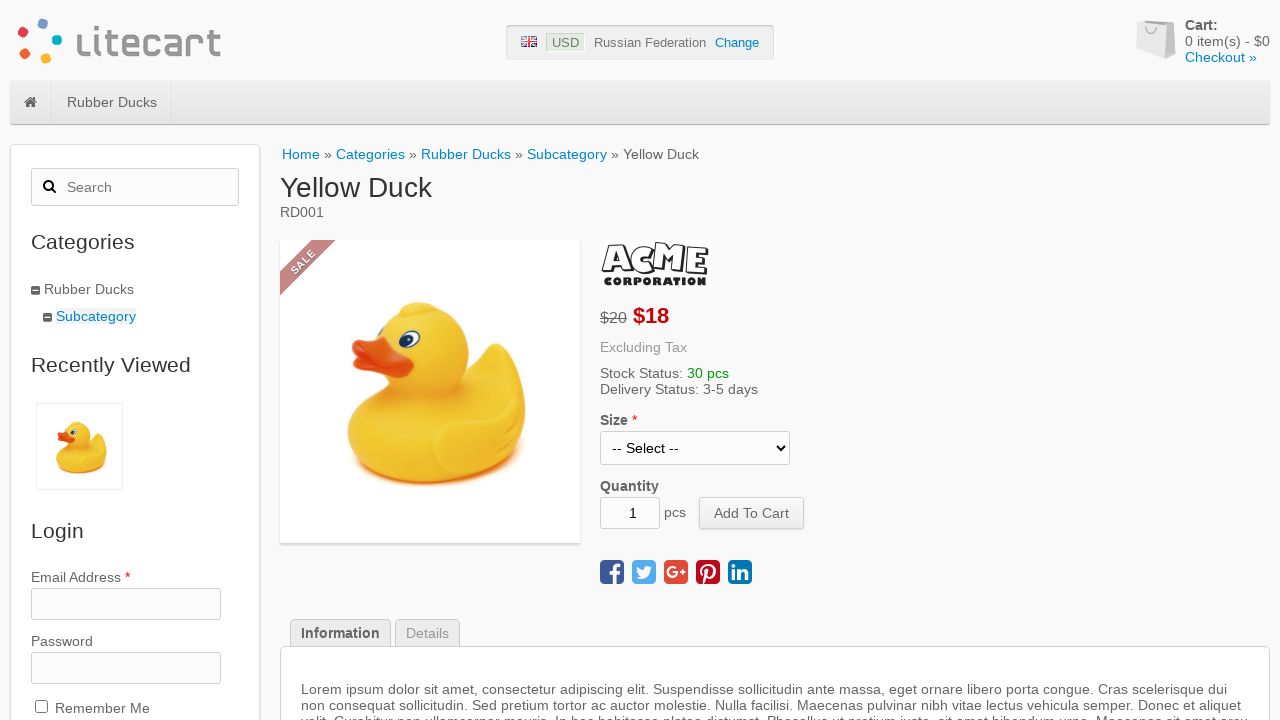

Retrieved sale price from product page: $18
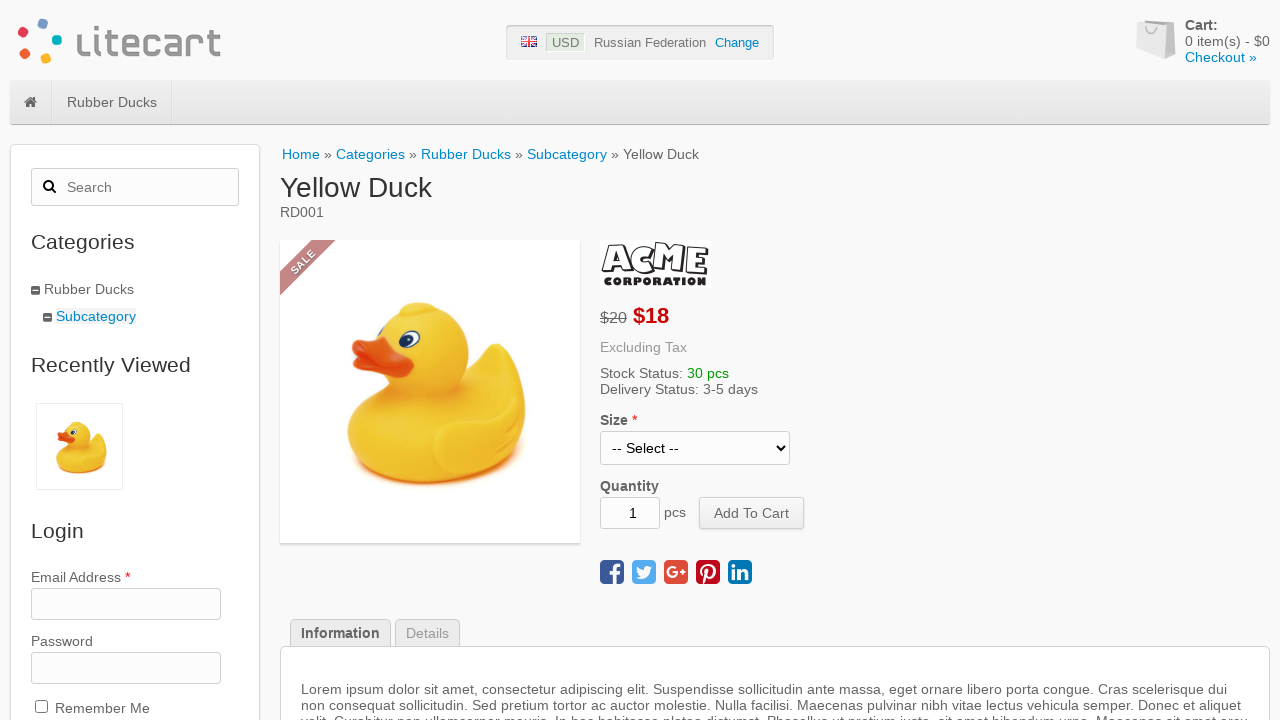

Verified product page regular price has strikethrough styling: line-through solid rgb(102, 102, 102)
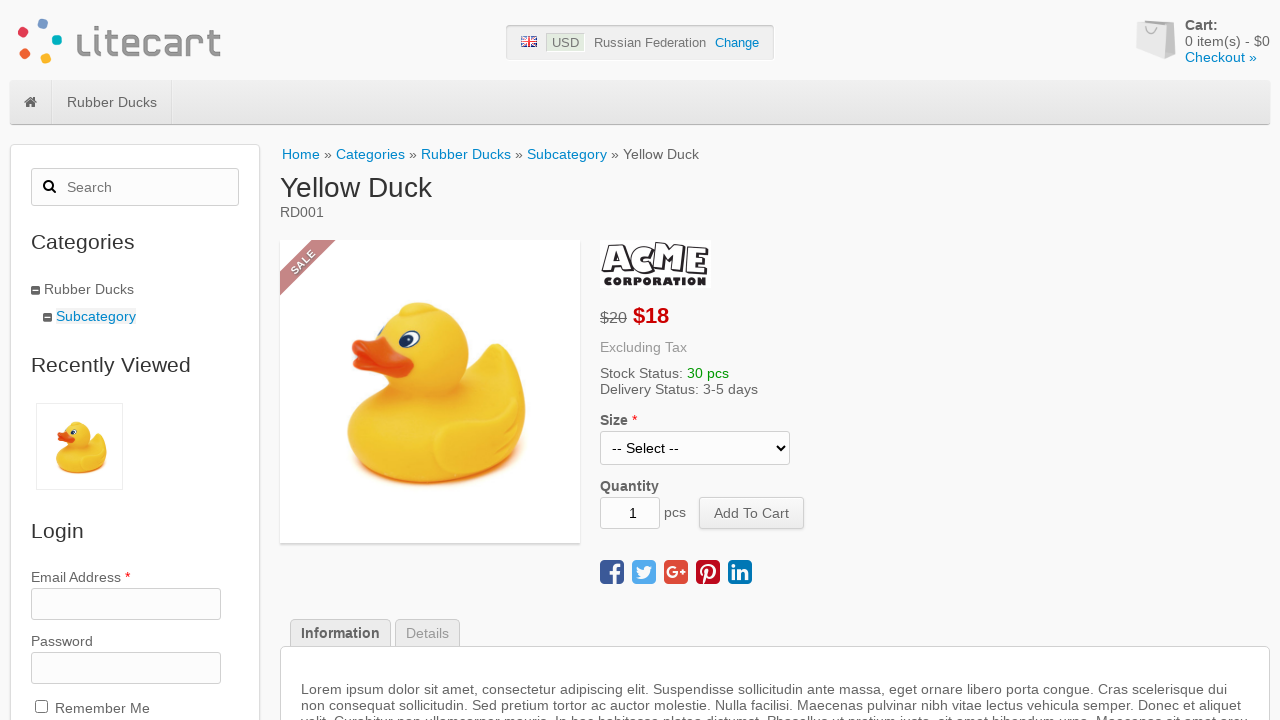

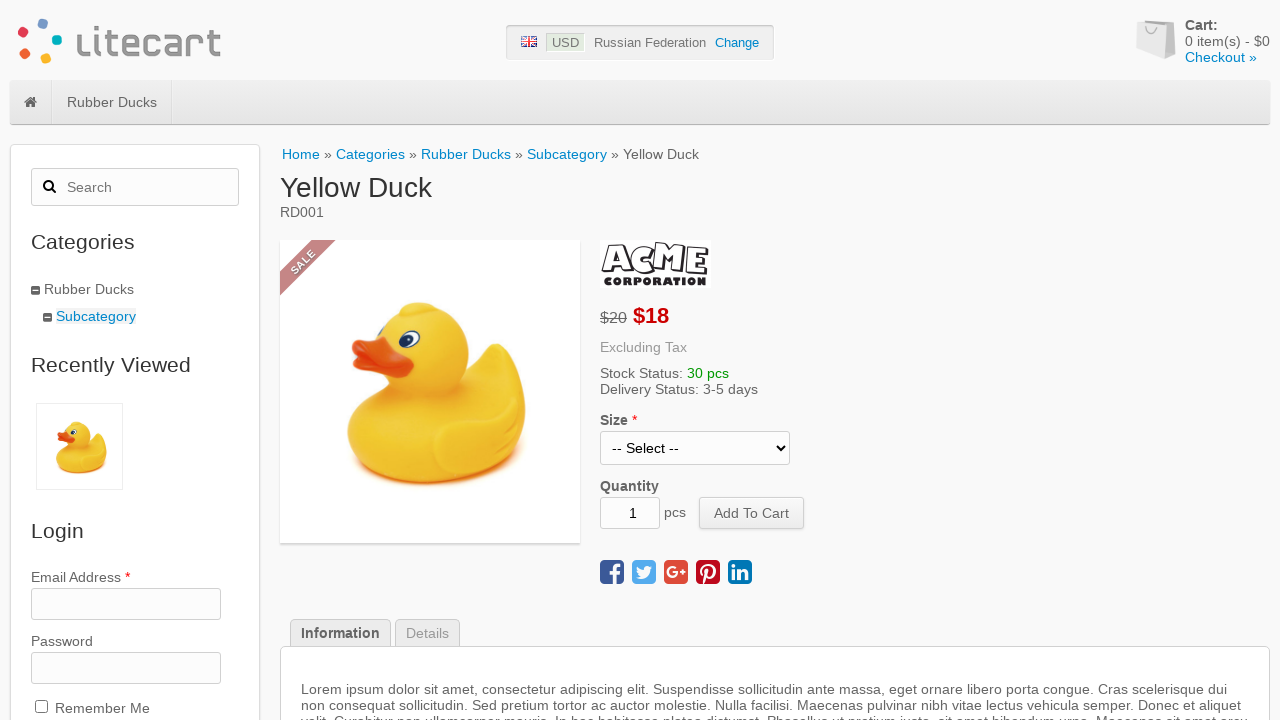